Navigates to WiseQuarter homepage, scrolls down to the SDET course section, and clicks the "Explore the Course" button

Starting URL: https://www.wisequarter.com

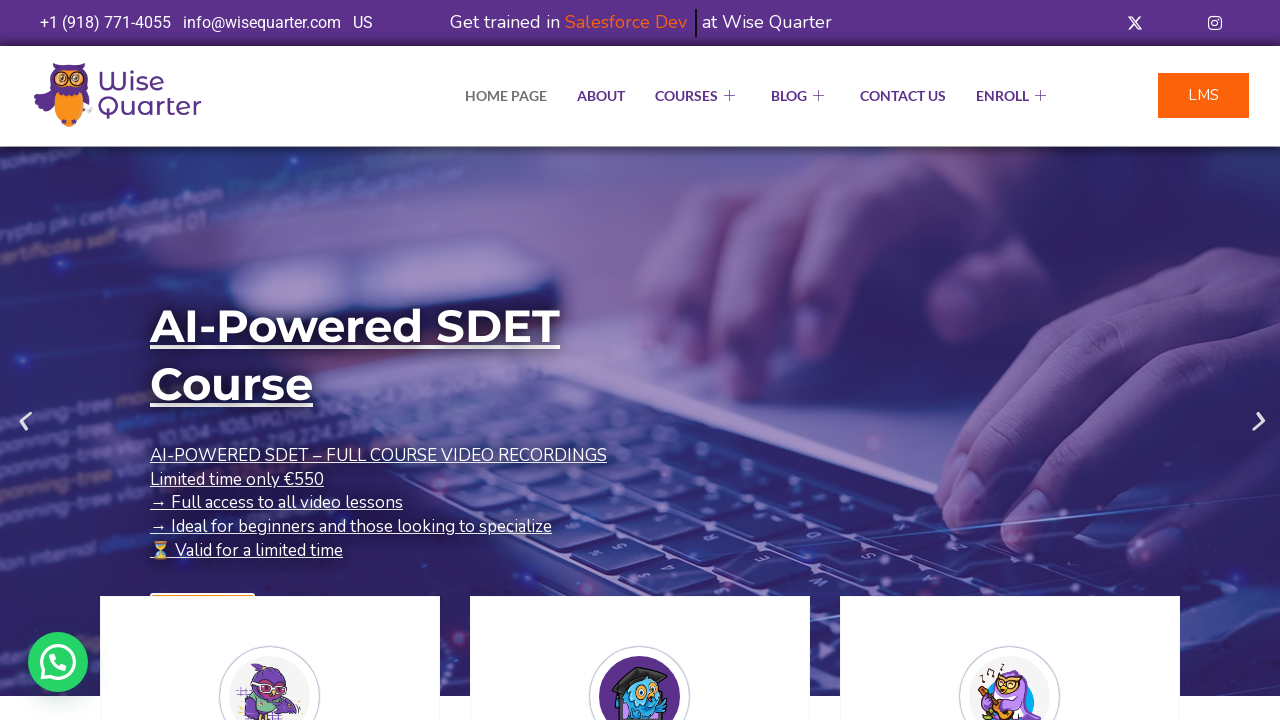

Navigated to WiseQuarter homepage
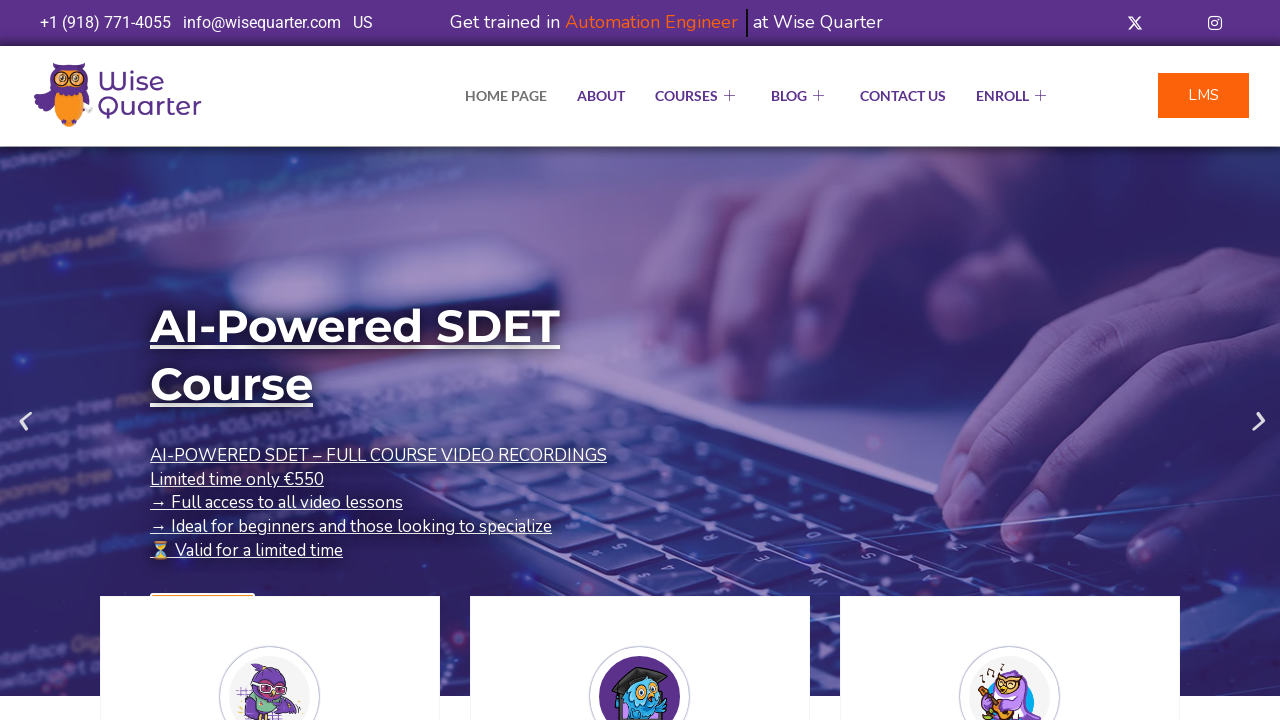

Scrolled down to find SDET course section
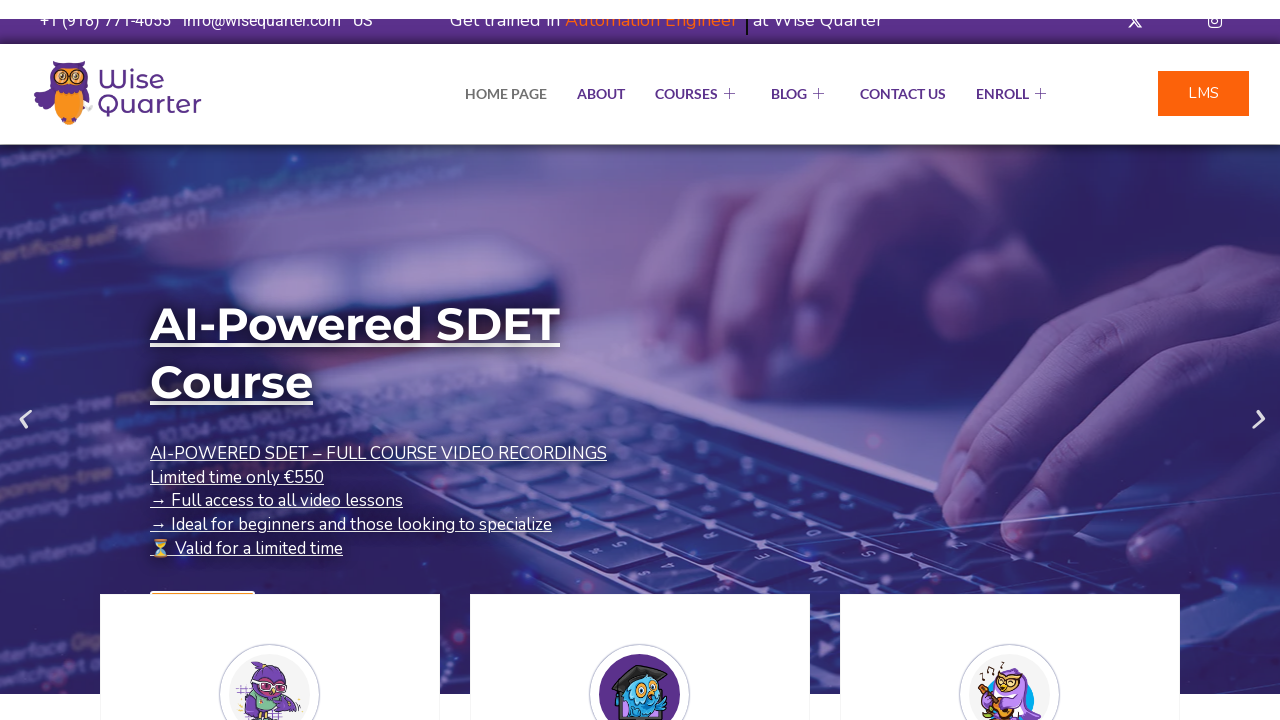

Located the 'Explore the Course' button for SDET course
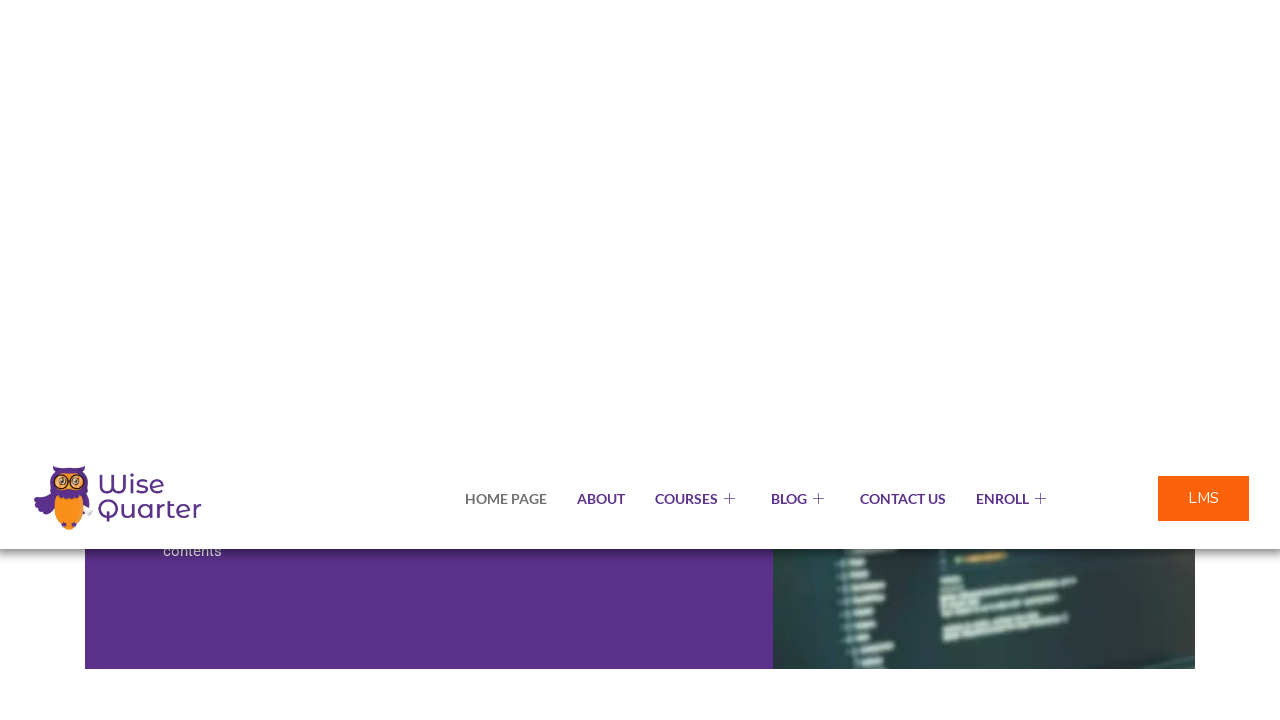

Scrolled to bring the 'Explore the Course' button into view
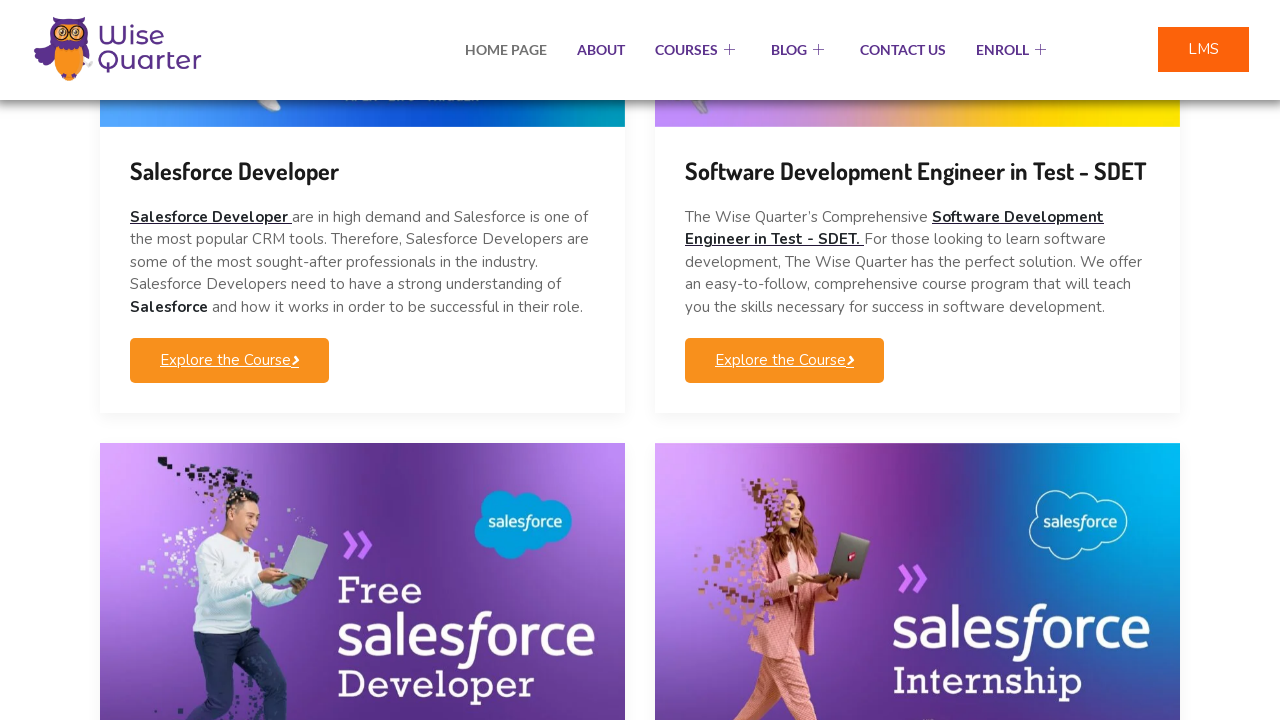

Clicked the 'Explore the Course' button for SDET course at (784, 361) on (//a[@class='elementskit-btn whitespace--normal'])[2]
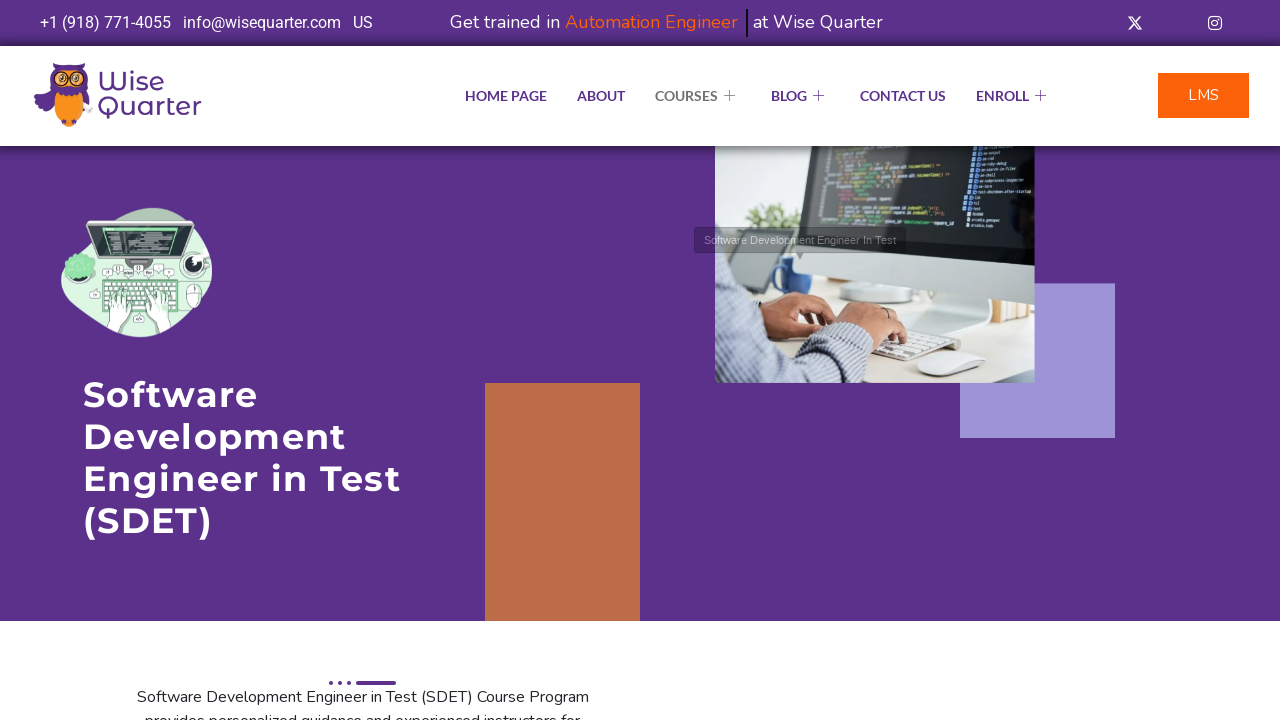

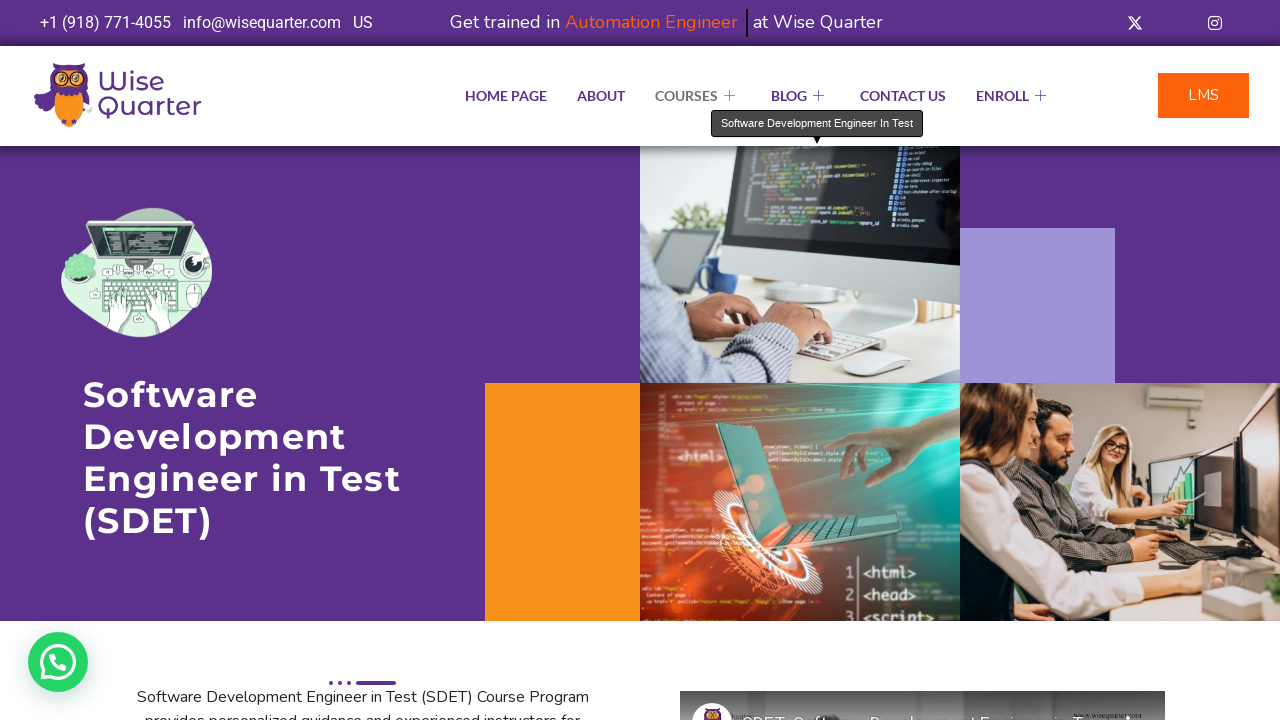